Tests various checkbox interactions including basic checkboxes, language selection, tri-state checkbox, toggle switch, disabled state verification, and multi-select dropdown on a checkbox demo page

Starting URL: https://www.leafground.com/checkbox.xhtml

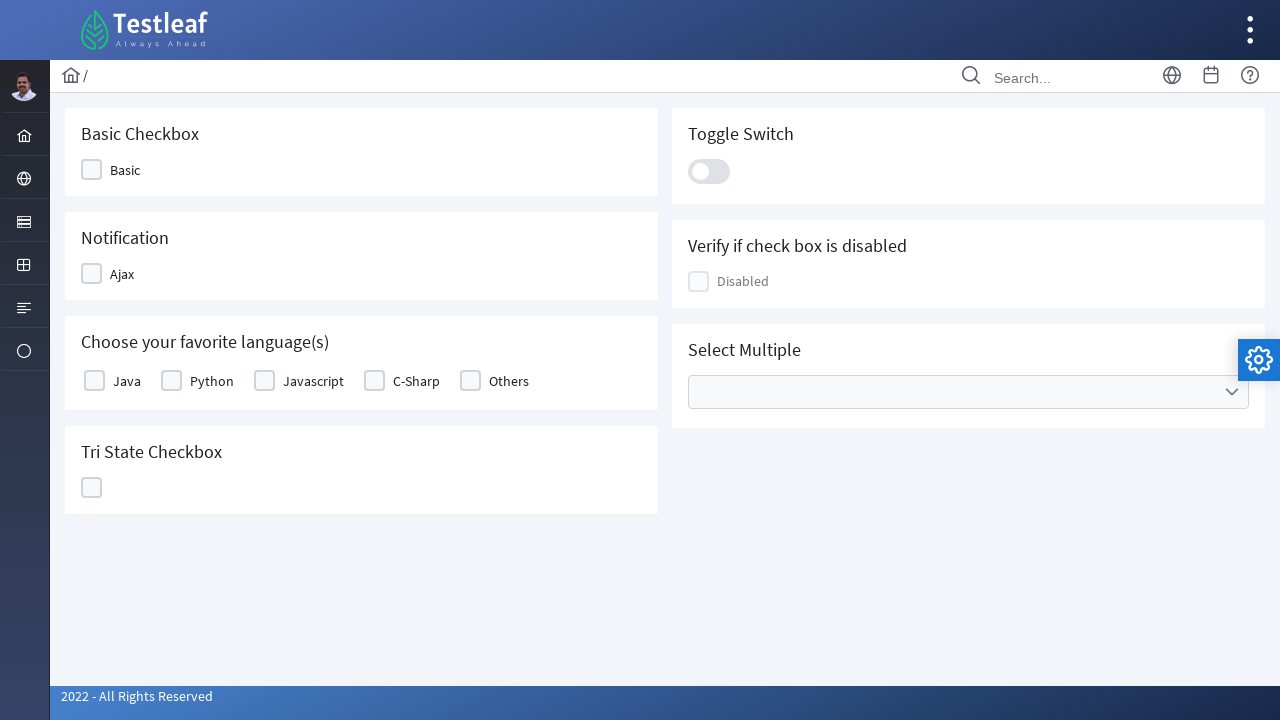

Clicked basic checkbox at (92, 170) on (//div[@class='ui-chkbox-box ui-widget ui-corner-all ui-state-default'])[1]
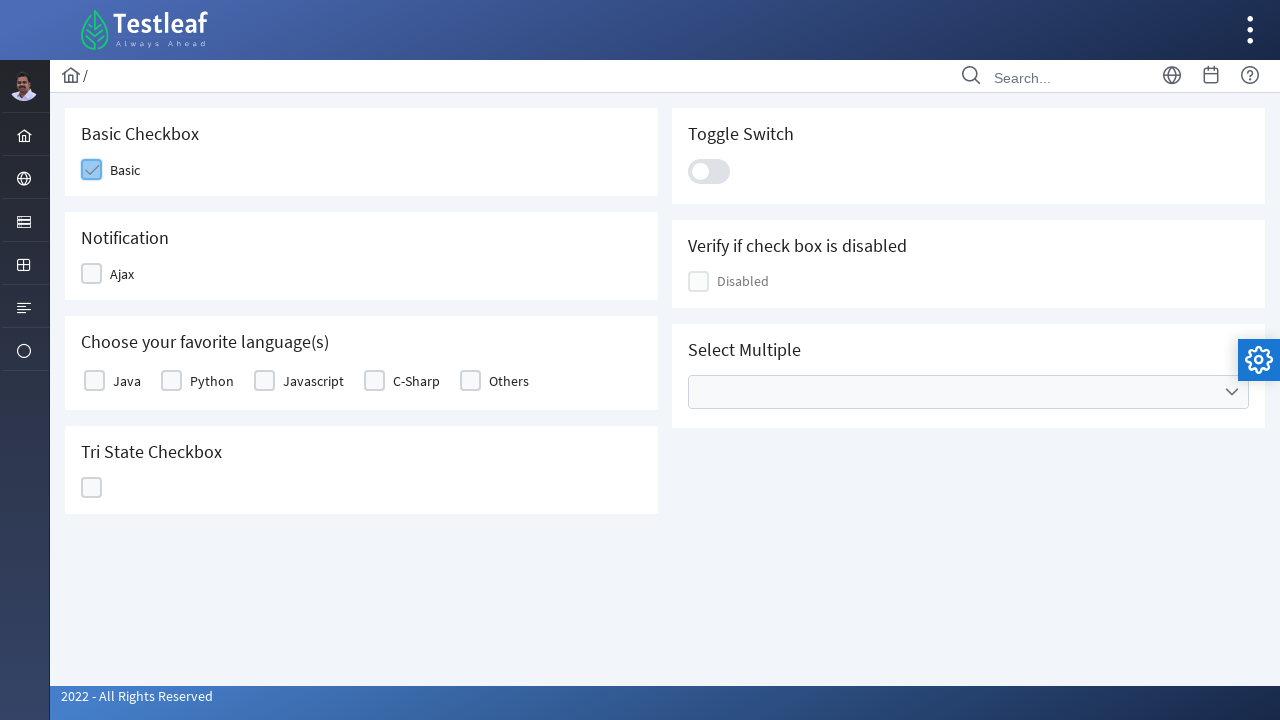

Clicked Ajax checkbox at (92, 274) on (//*[text()='Ajax']/preceding-sibling::div)[2]
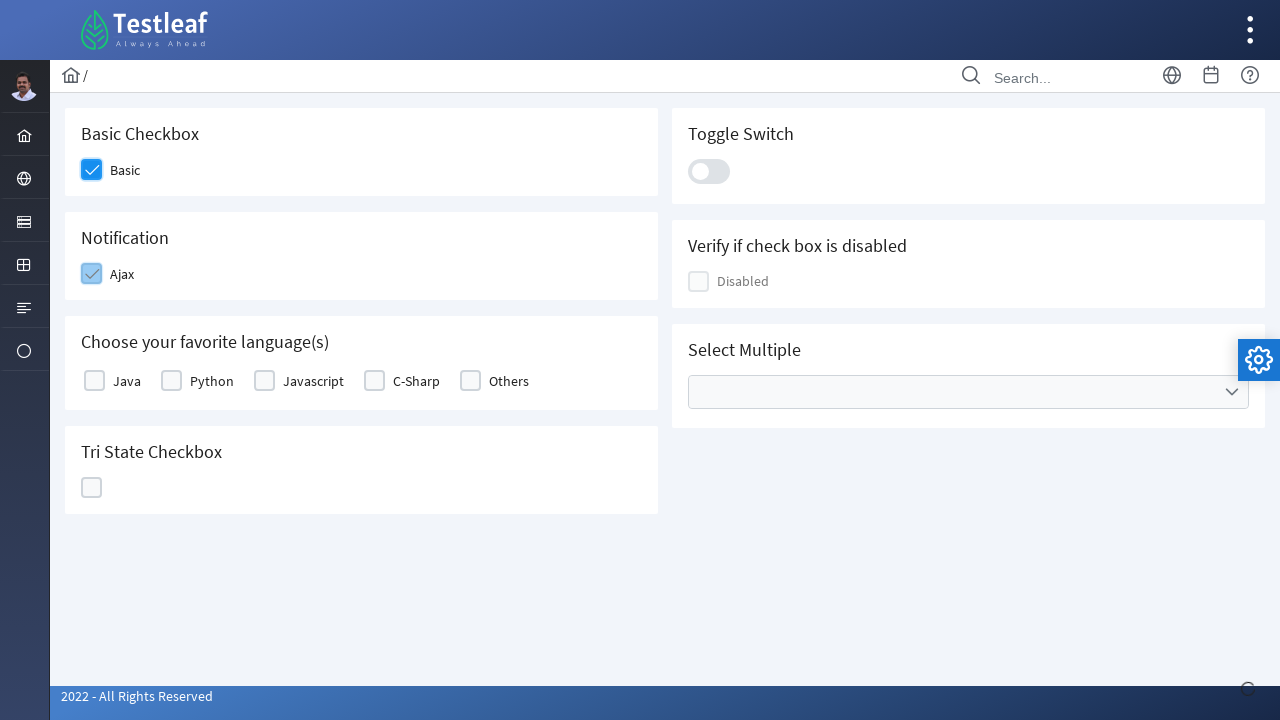

Selected Python language checkbox at (212, 381) on xpath=//*[text()='Python']
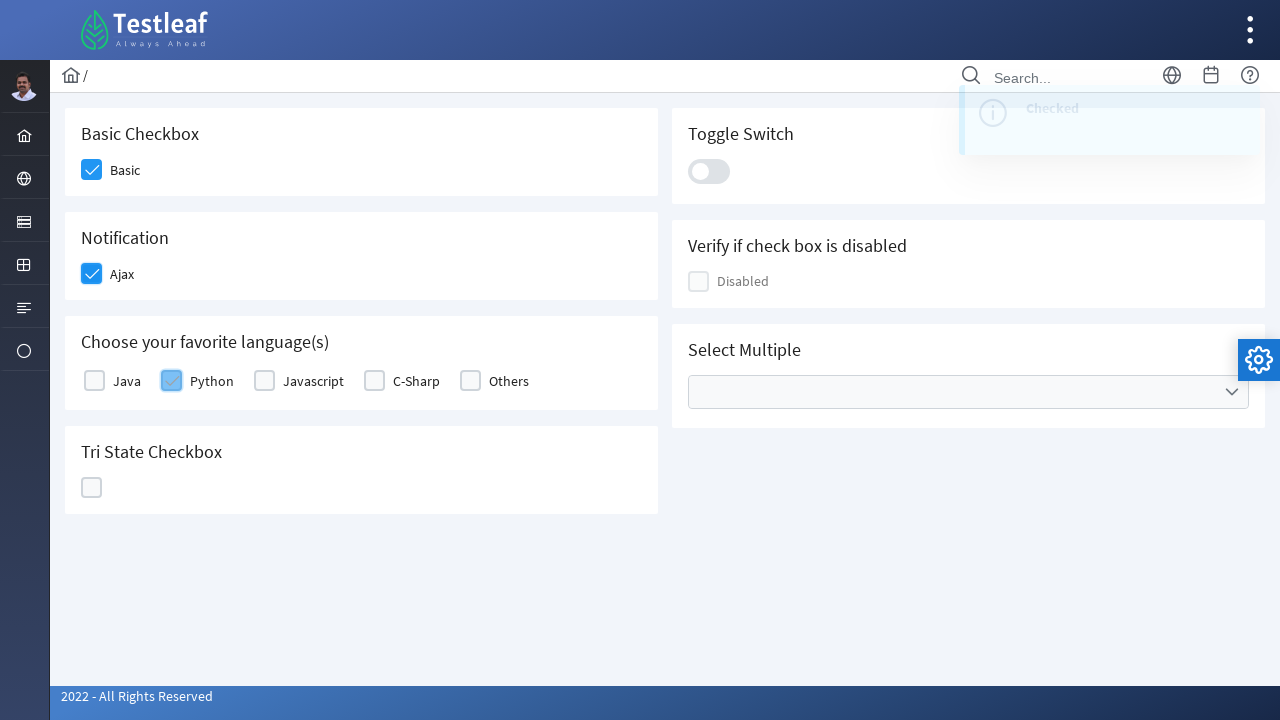

Selected C-Sharp language checkbox at (416, 381) on xpath=//*[text()='C-Sharp']
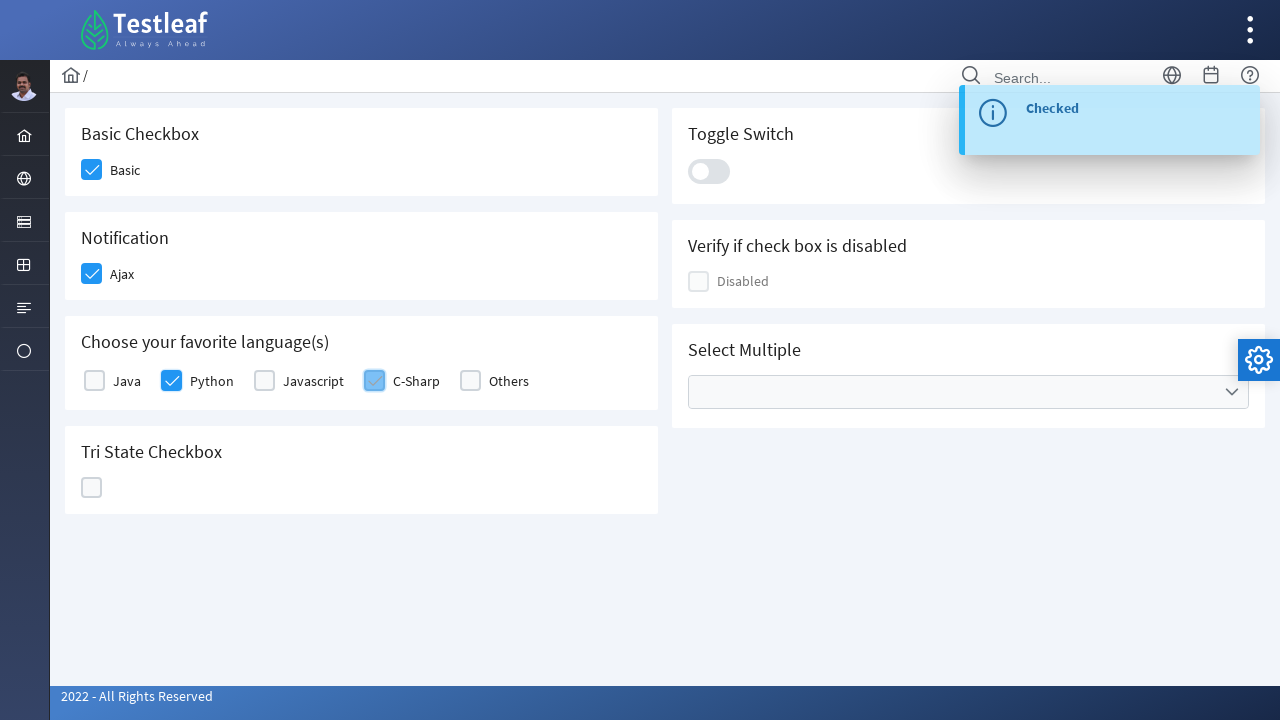

Waited 2 seconds for interactions to complete
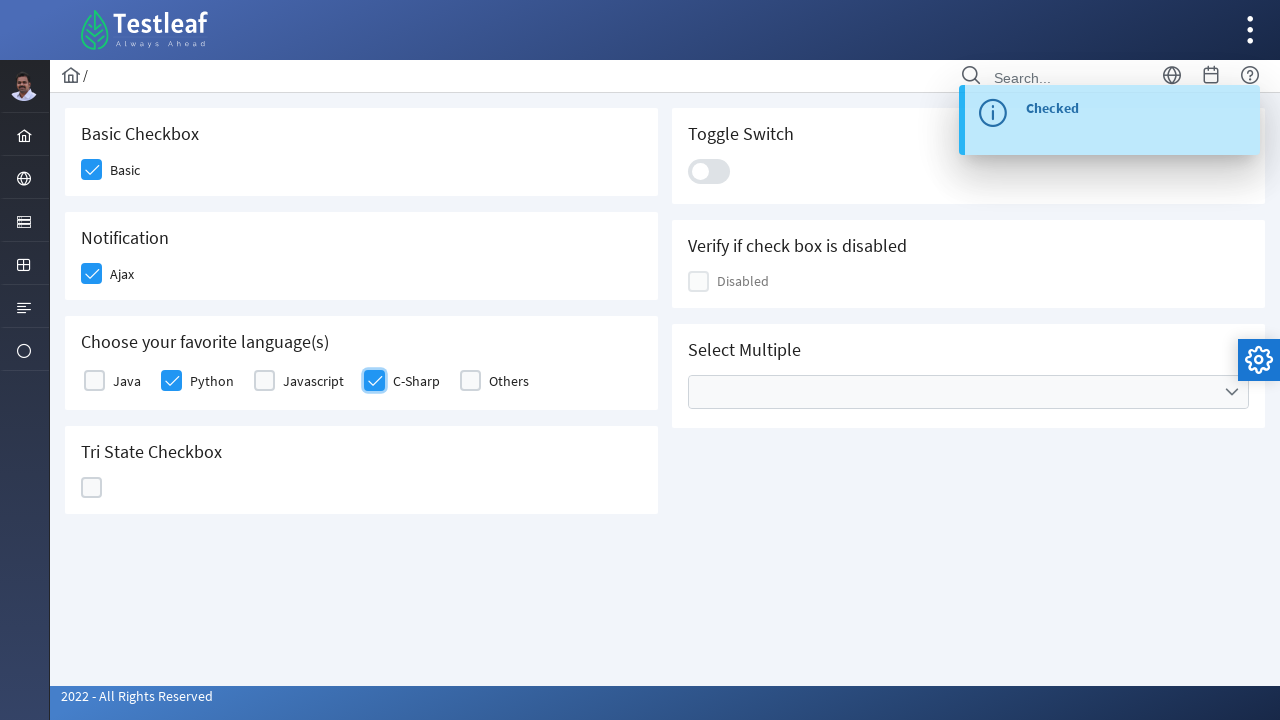

Clicked tri-state checkbox first time at (92, 488) on (//div/div[@class='ui-chkbox ui-widget'])[1]
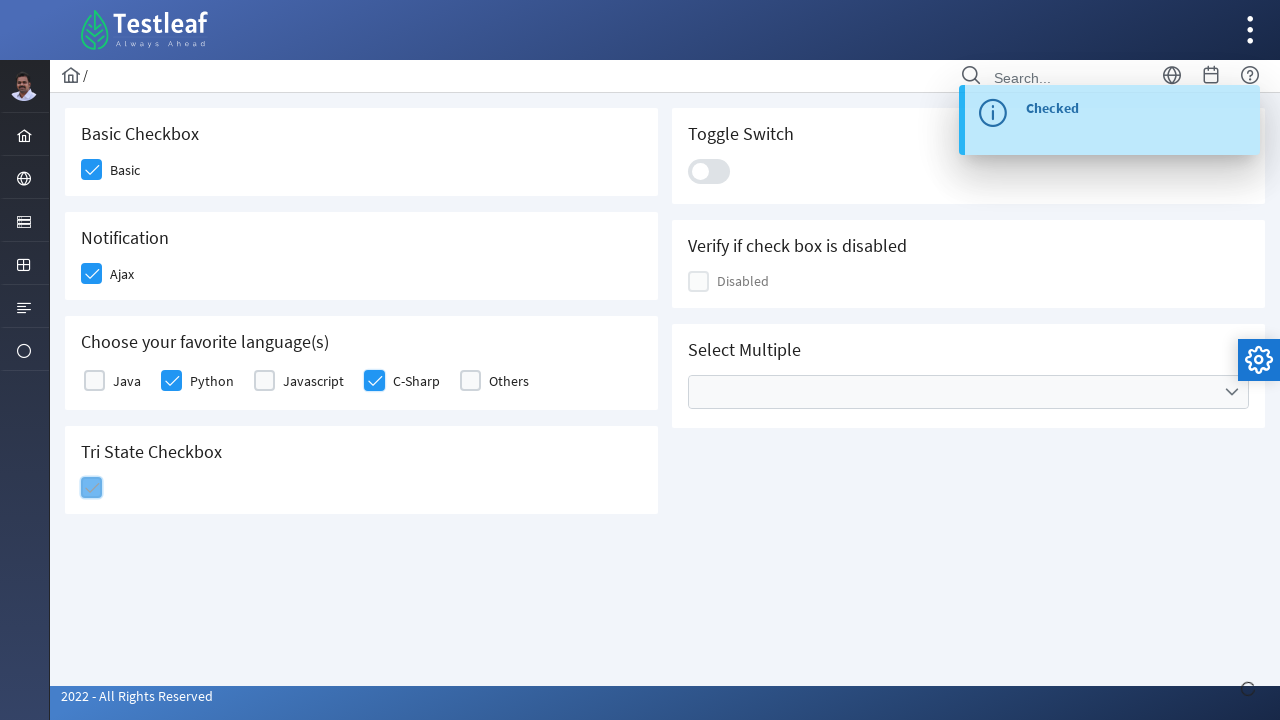

Clicked tri-state checkbox second time at (92, 488) on (//div/div[@class='ui-chkbox ui-widget'])[1]
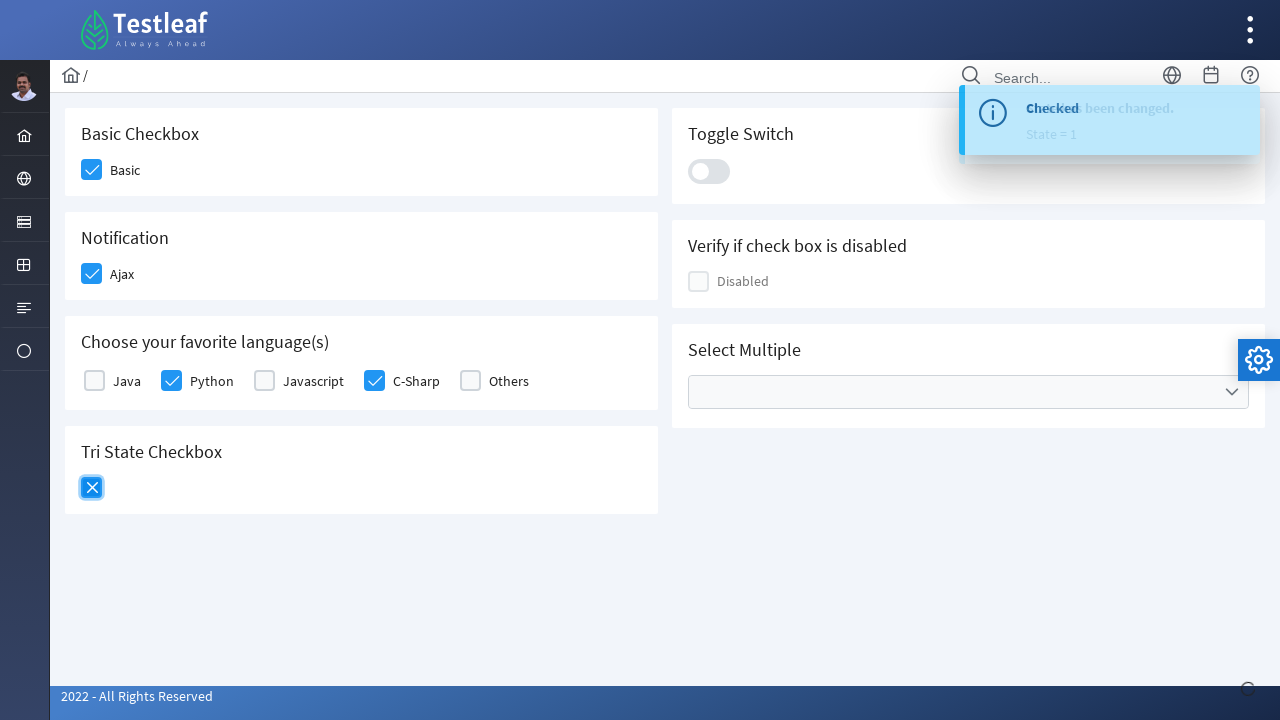

Clicked toggle switch at (709, 171) on .ui-toggleswitch-slider
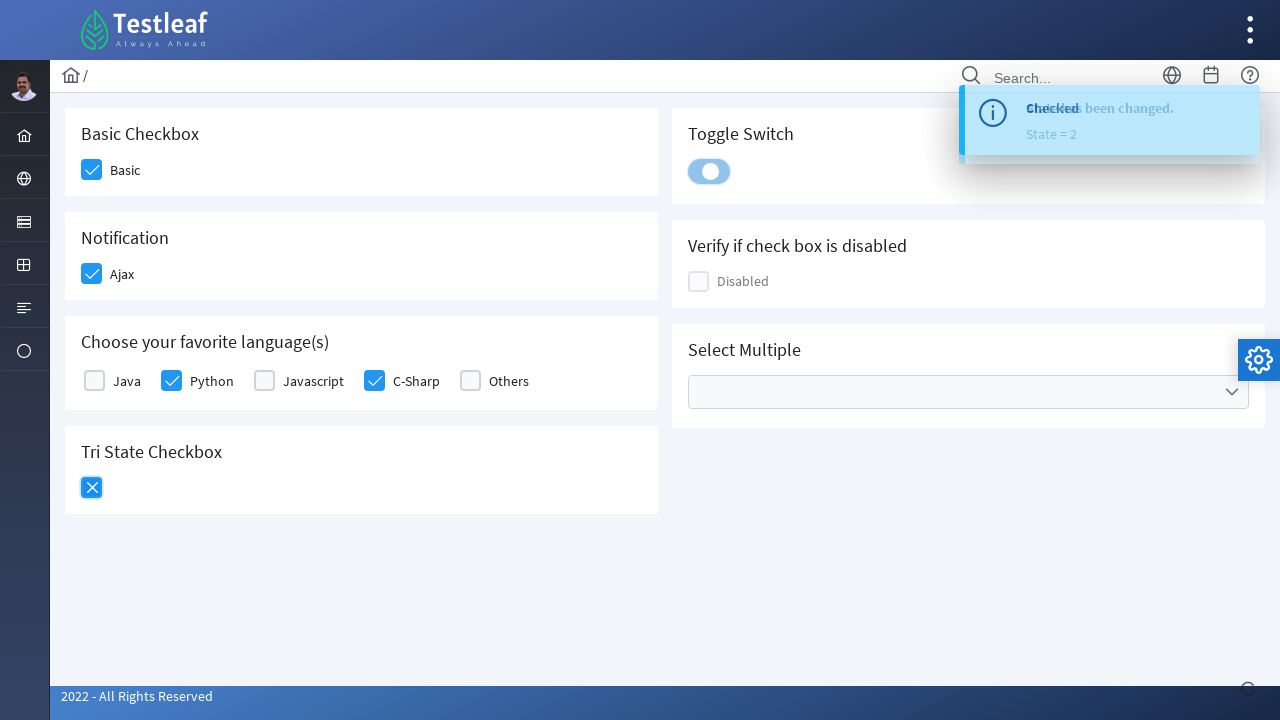

Verified disabled checkbox state
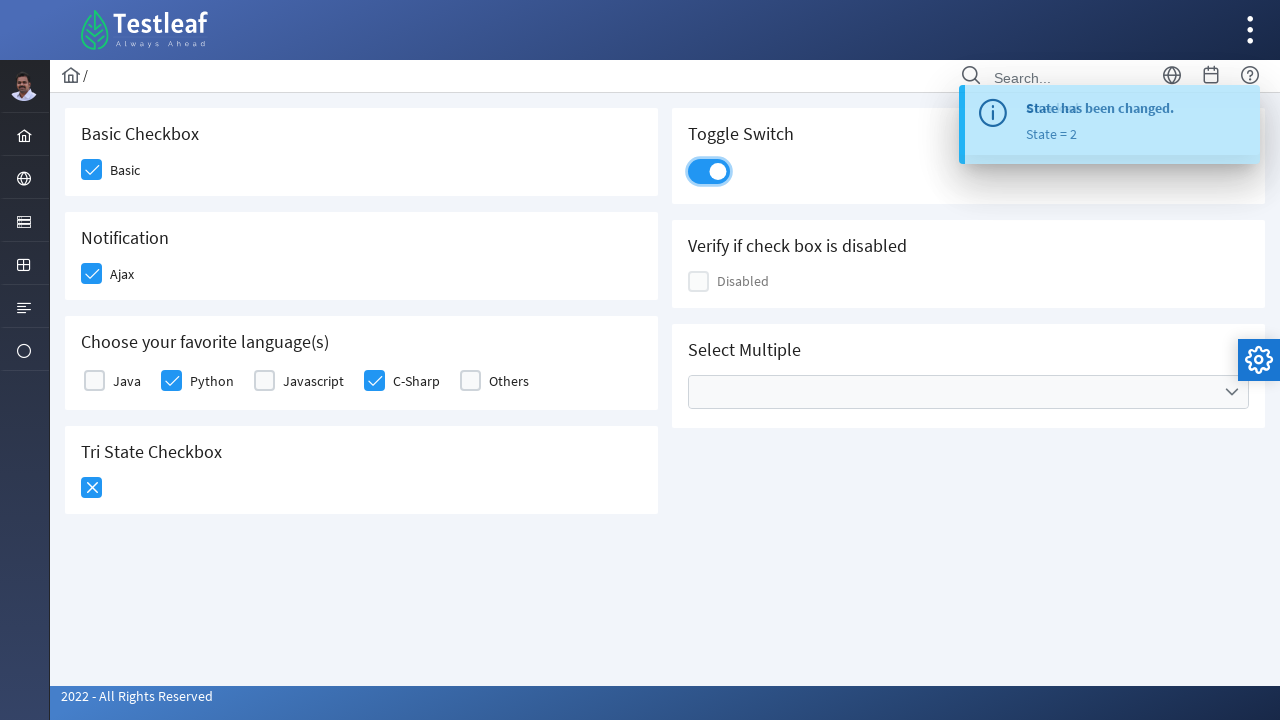

Confirmed button is disabled
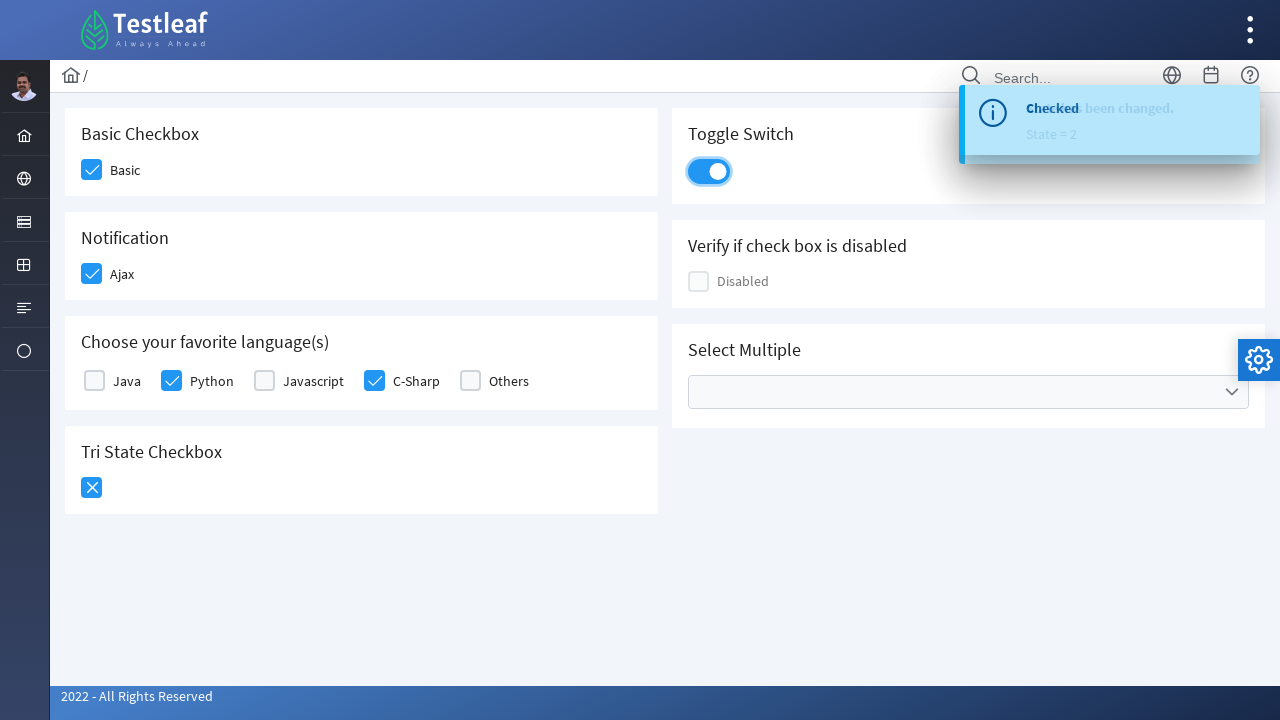

Opened multi-select dropdown menu at (1232, 392) on xpath=//div[@class='ui-selectcheckboxmenu-trigger ui-state-default ui-corner-rig
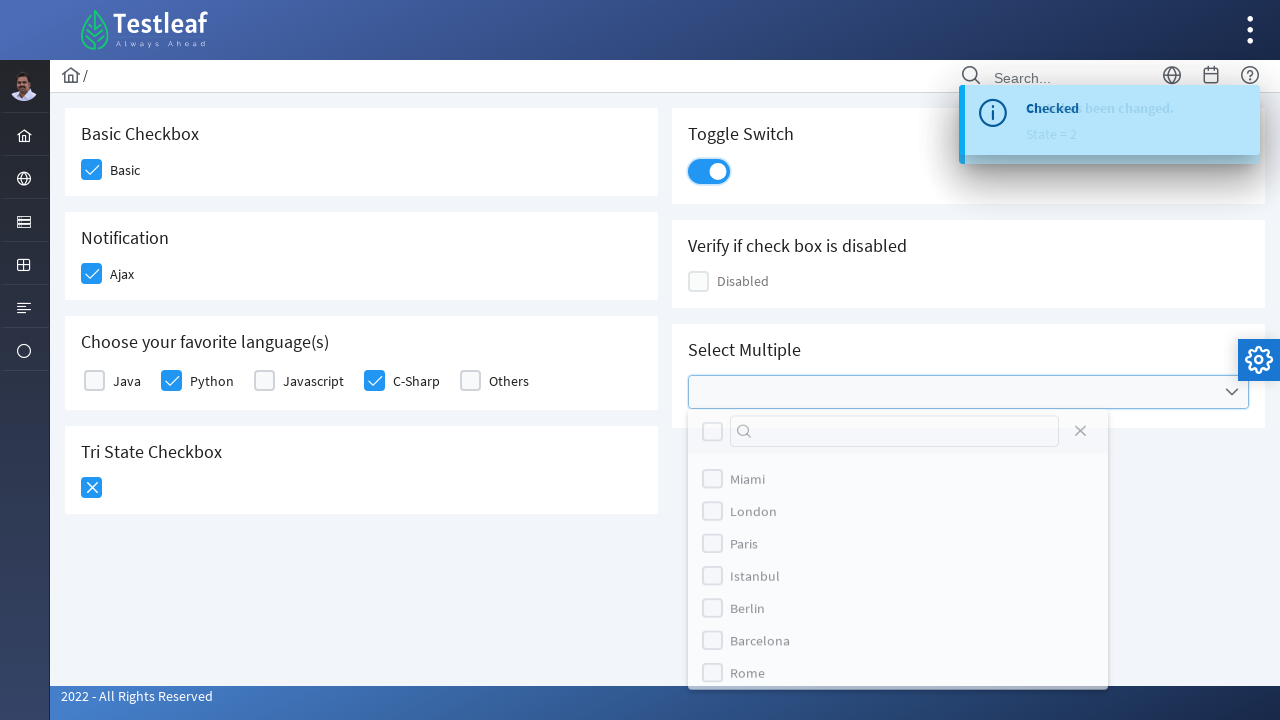

Selected London option from dropdown at (754, 519) on (//label[text()='London'])[2]
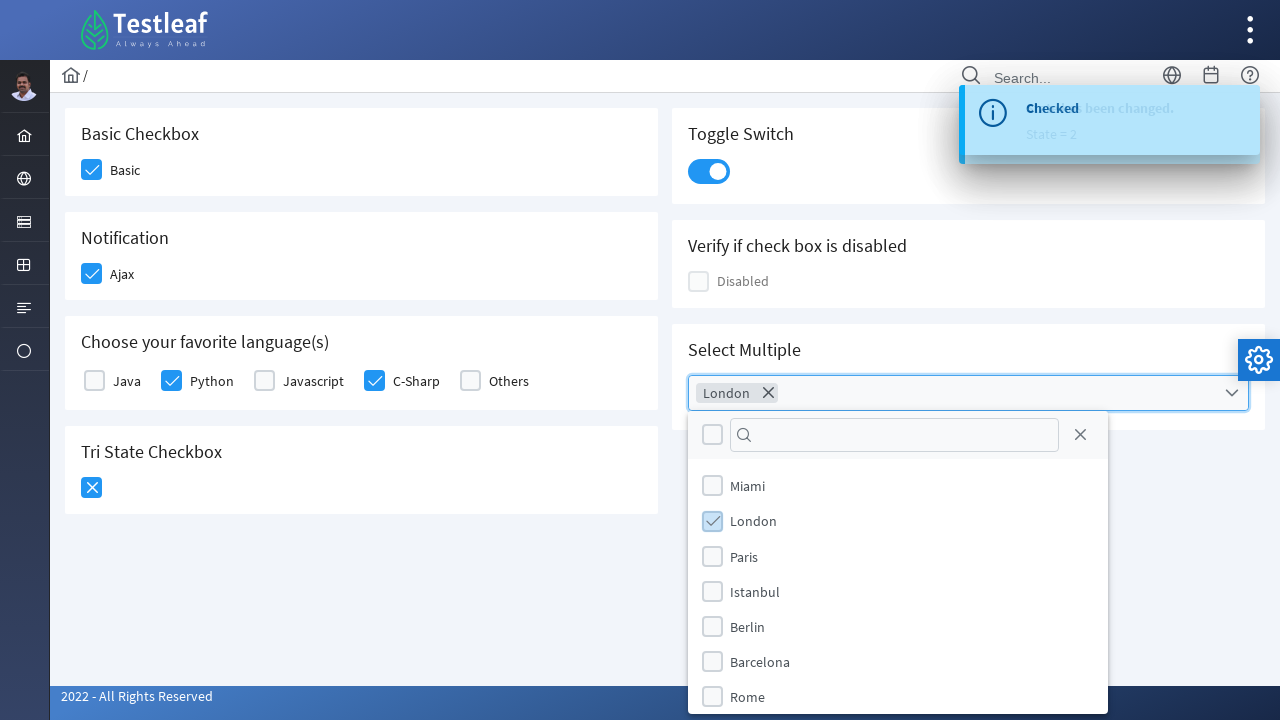

Selected Brasilia option from dropdown at (752, 653) on (//label[text()='Brasilia'])[2]
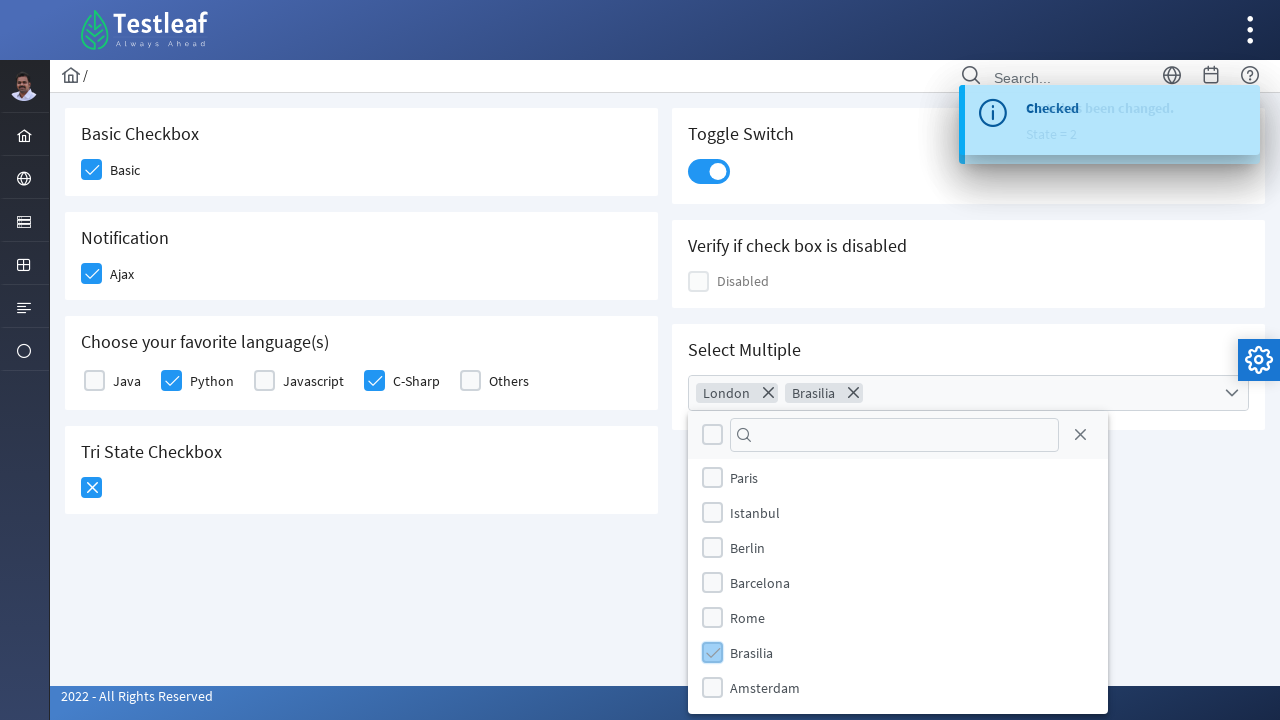

Closed the multi-select dropdown menu at (1080, 435) on xpath=//span[@class='ui-icon ui-icon-circle-close']
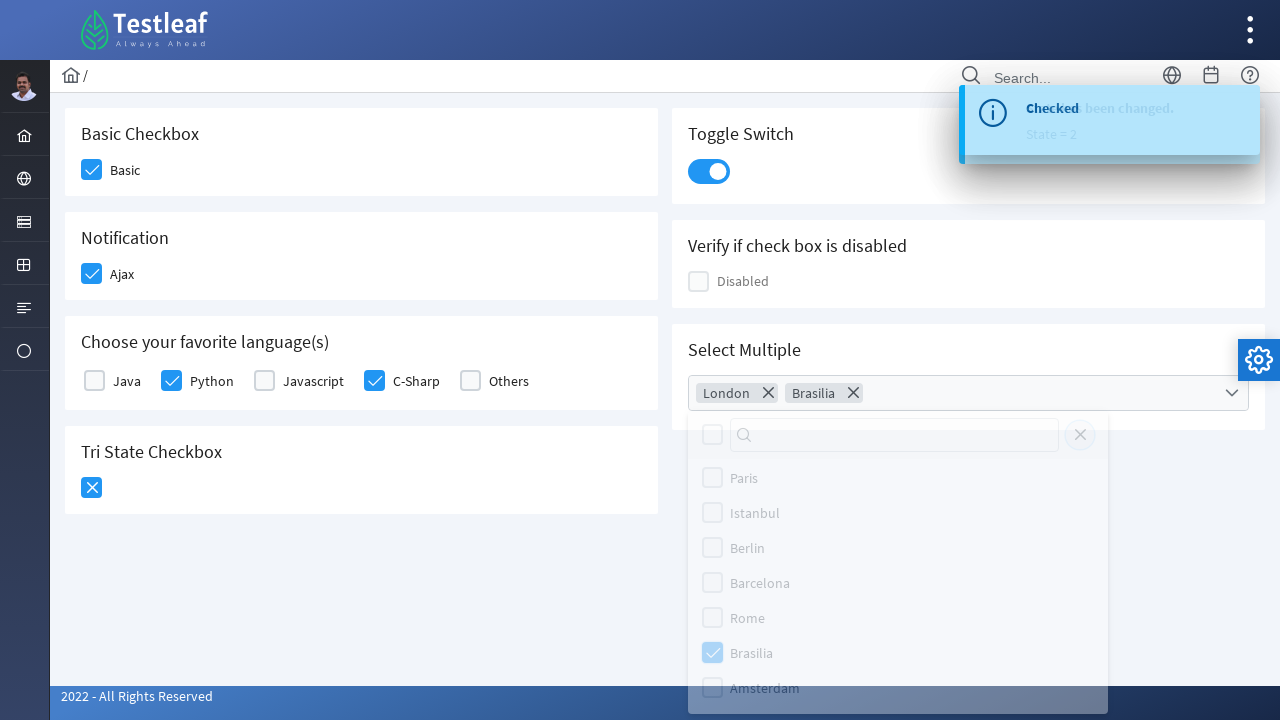

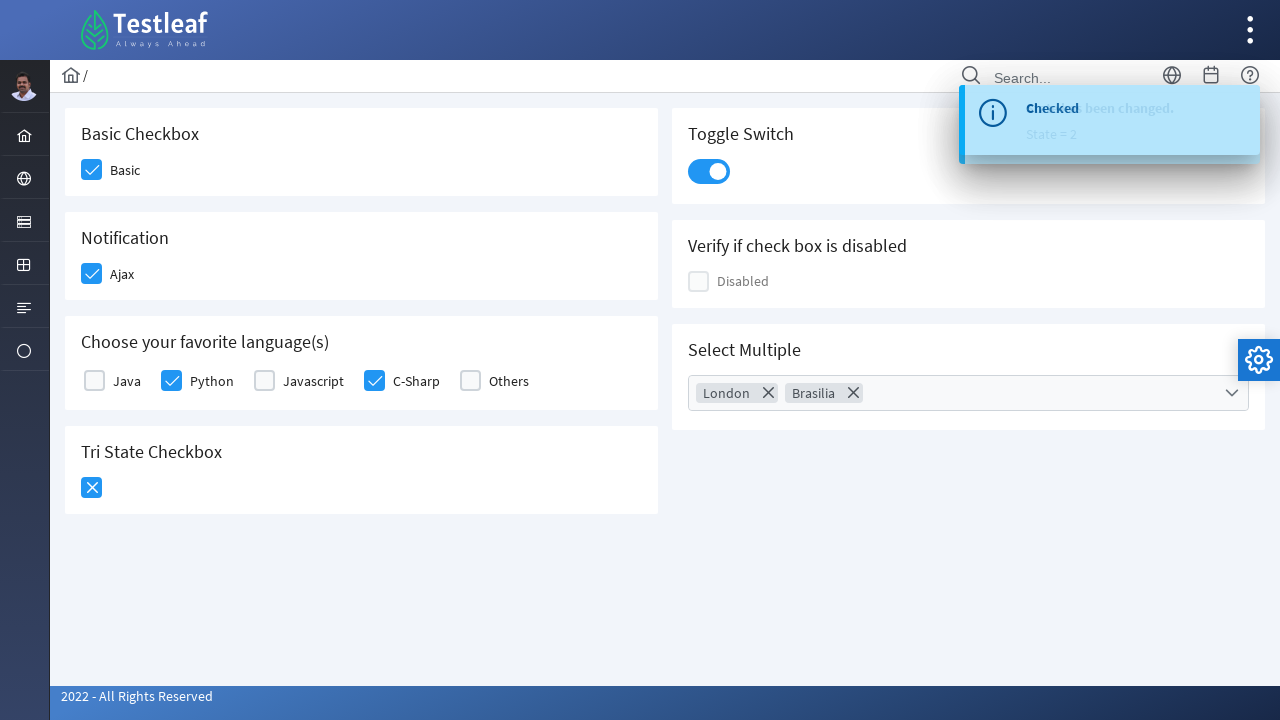